Navigates to the file download page and clicks on a file to download it from the-internet.herokuapp.com test site

Starting URL: https://the-internet.herokuapp.com

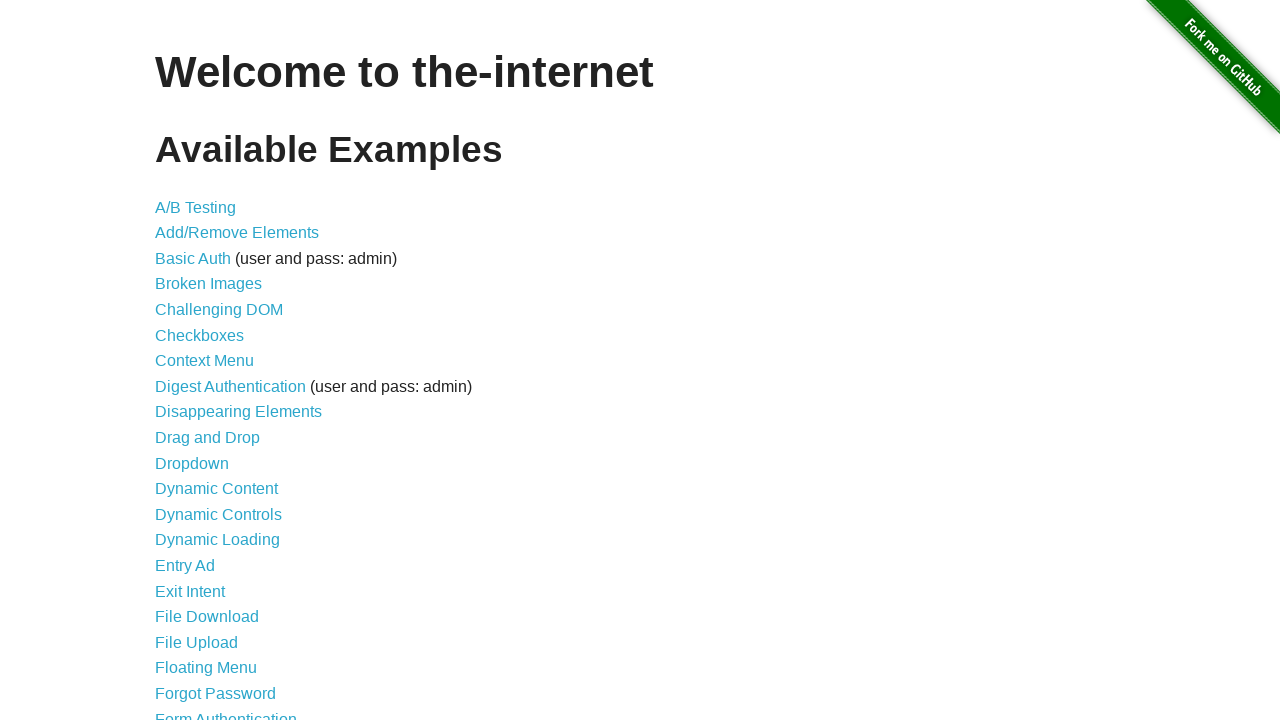

Clicked on File Download link to navigate to the download page at (207, 617) on a[href='/download']
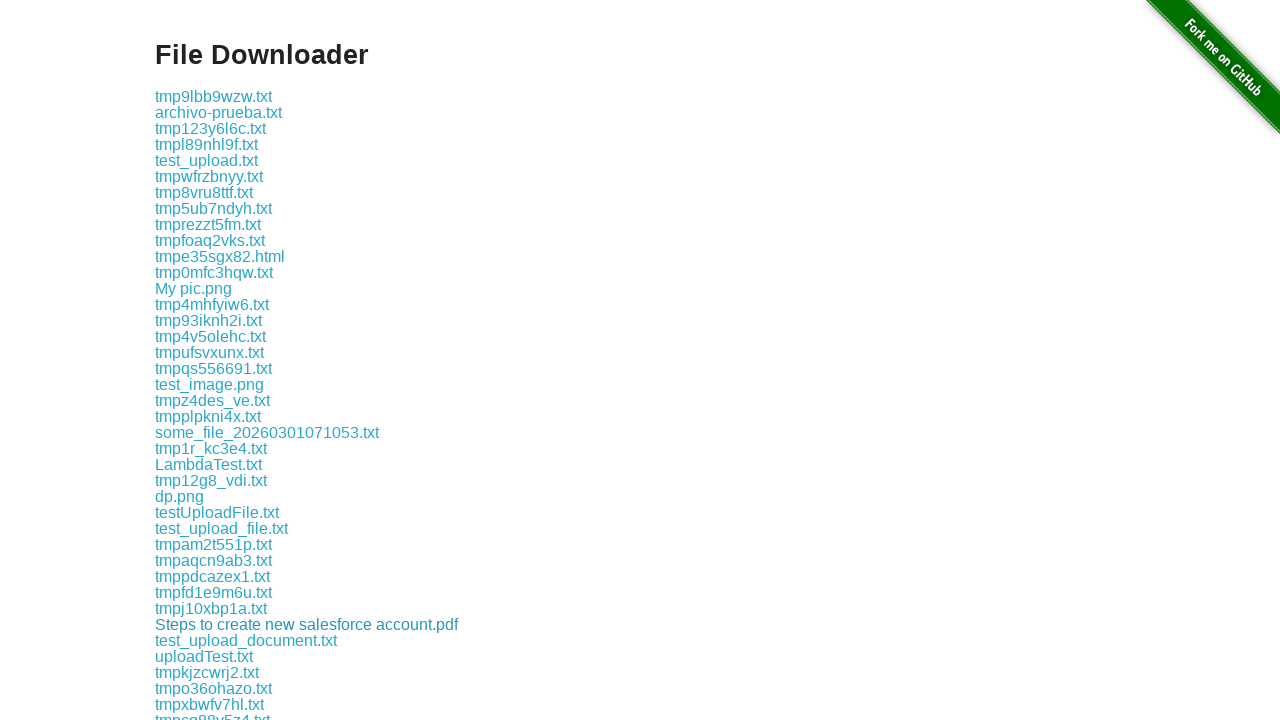

Download page loaded and file download links are visible
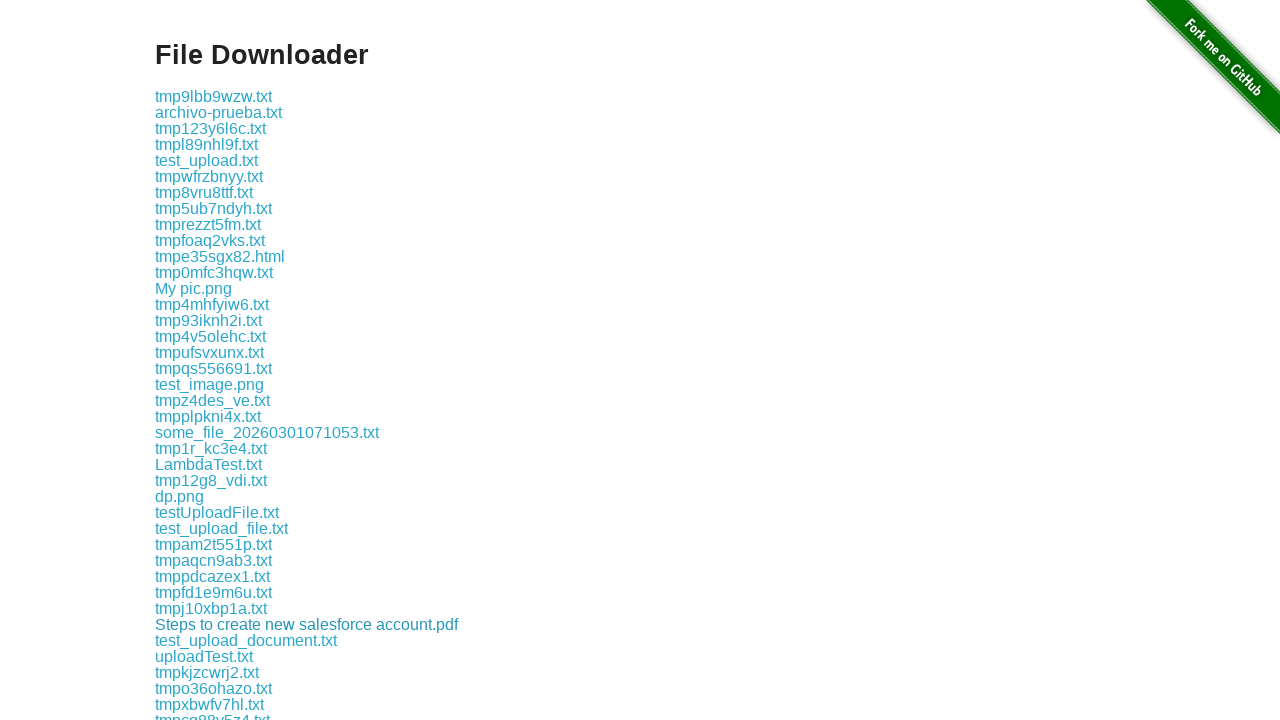

Clicked on first file to download at (214, 96) on div.example a >> nth=0
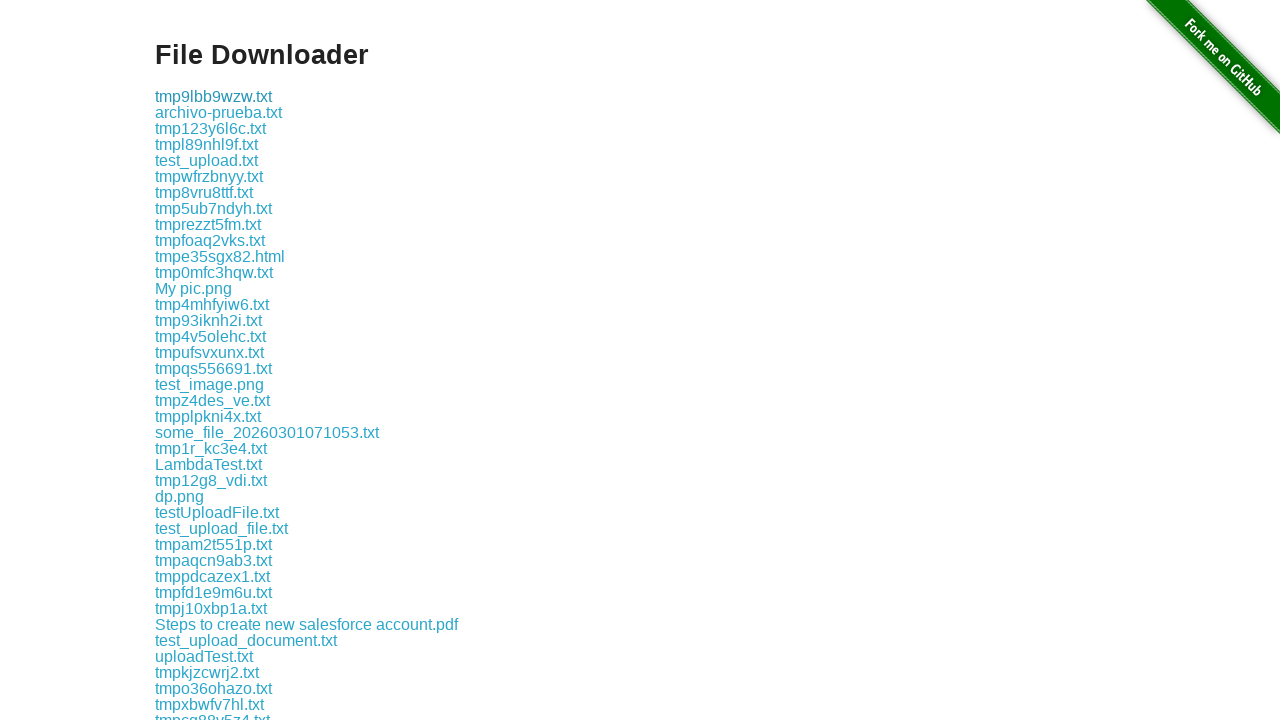

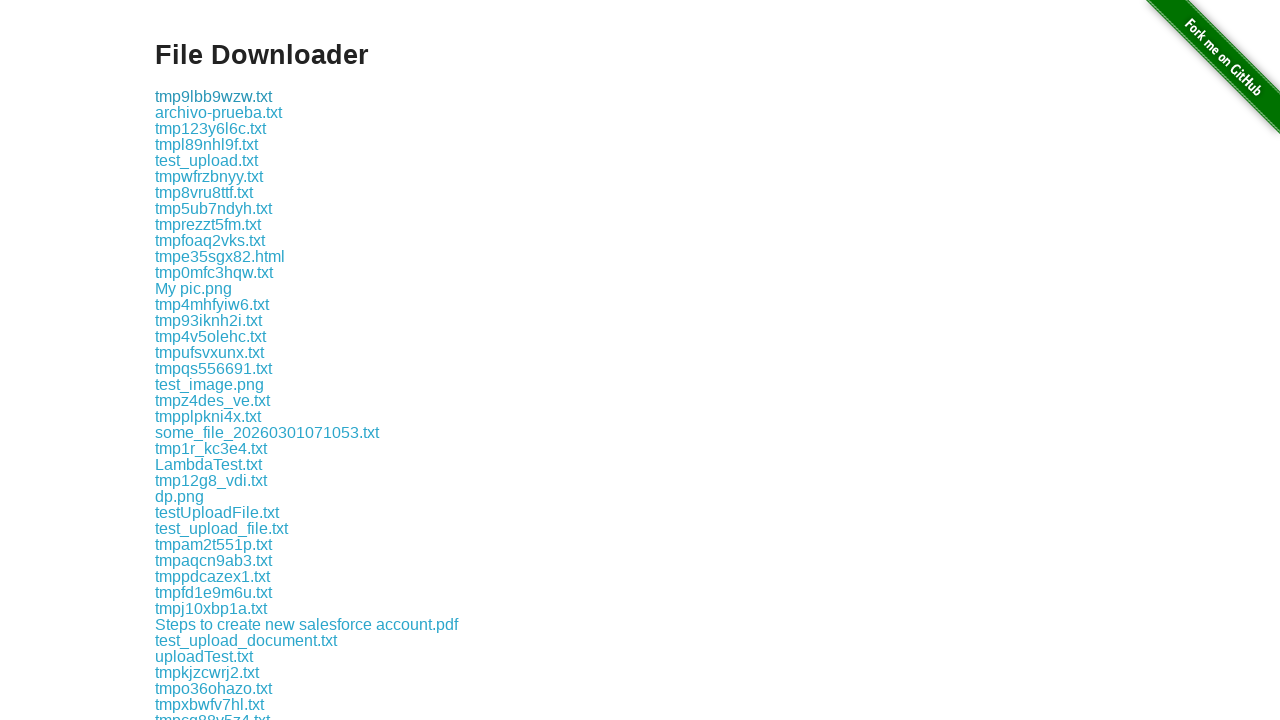